Tests that a todo item is removed if edited to an empty string

Starting URL: https://demo.playwright.dev/todomvc

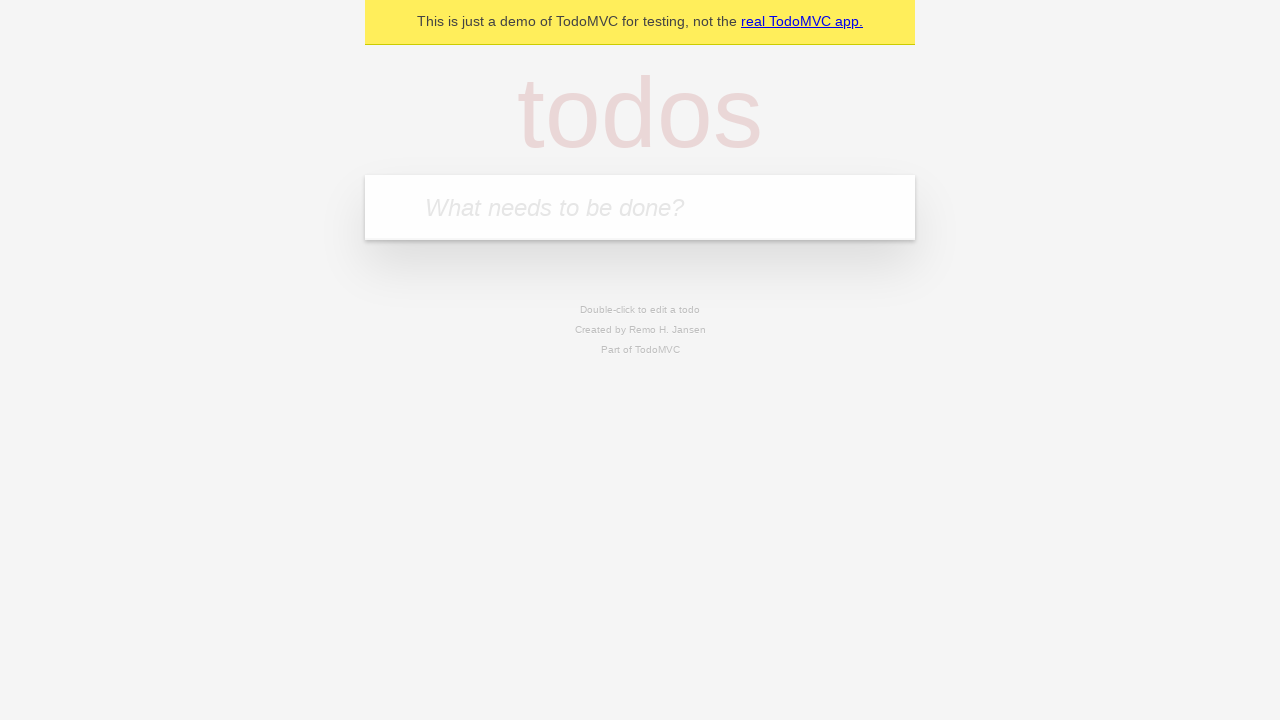

Filled todo input with 'buy some cheese' on internal:attr=[placeholder="What needs to be done?"i]
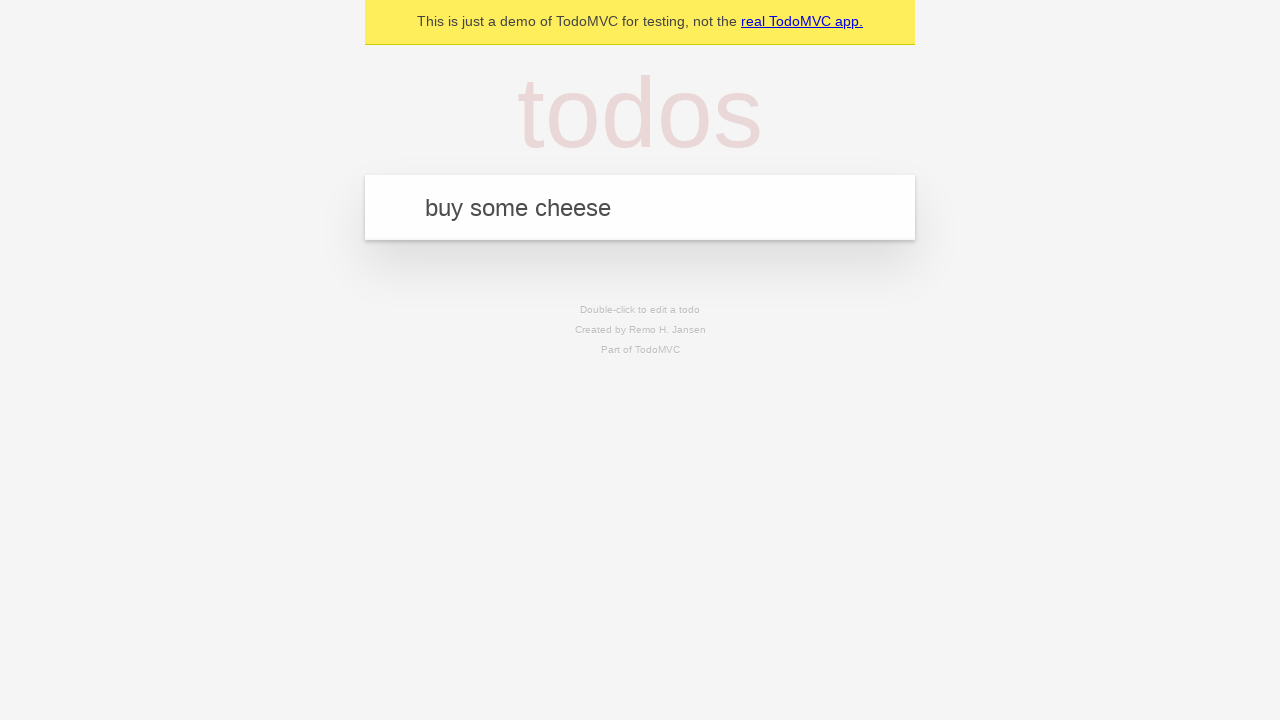

Pressed Enter to create first todo item on internal:attr=[placeholder="What needs to be done?"i]
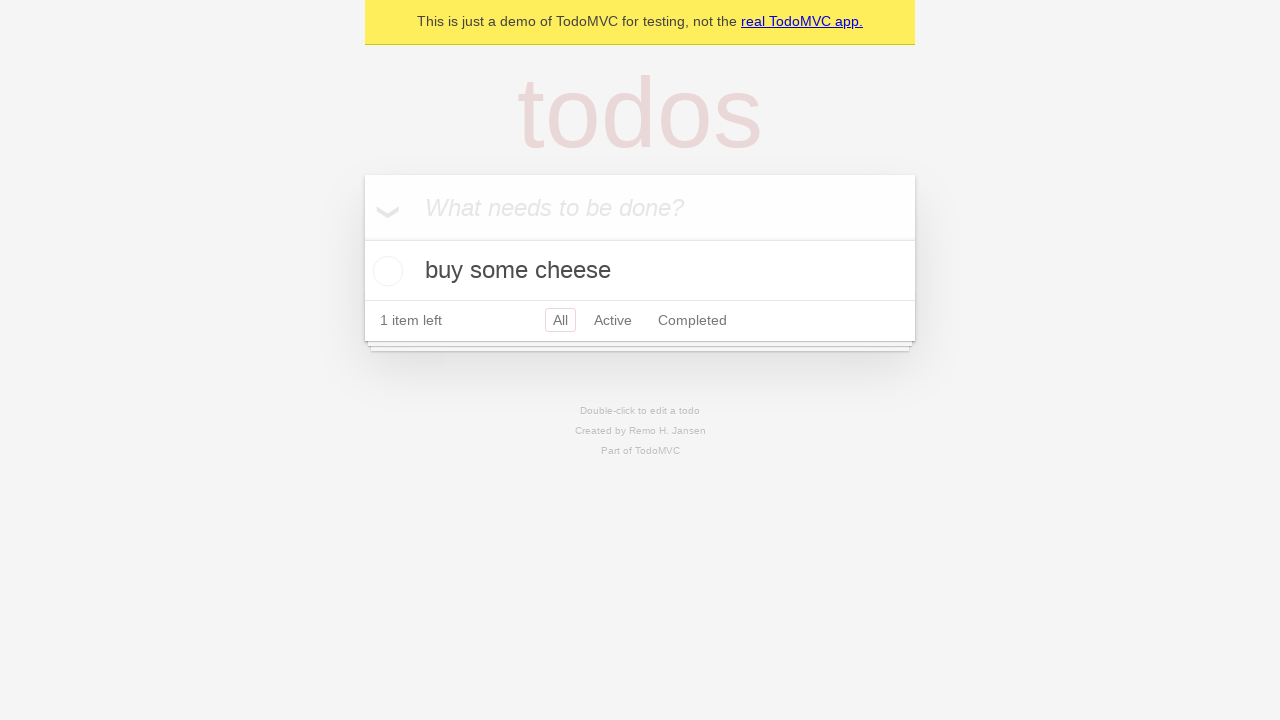

Filled todo input with 'feed the cat' on internal:attr=[placeholder="What needs to be done?"i]
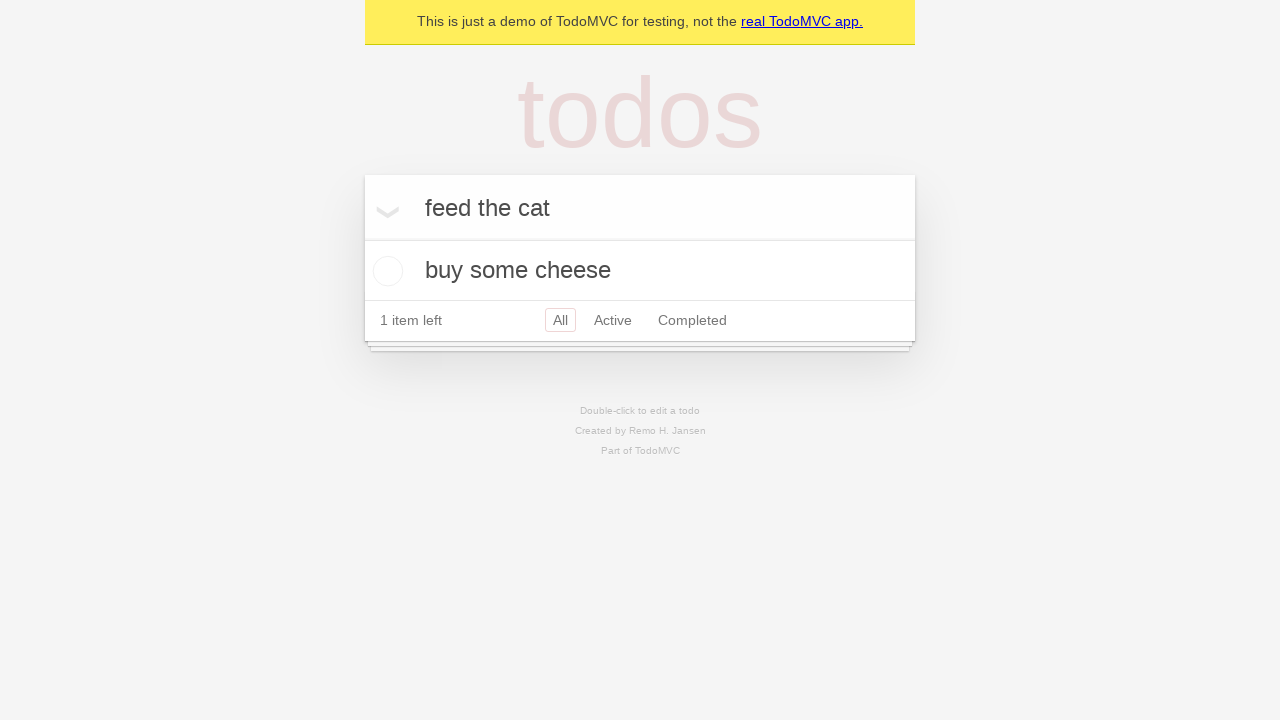

Pressed Enter to create second todo item on internal:attr=[placeholder="What needs to be done?"i]
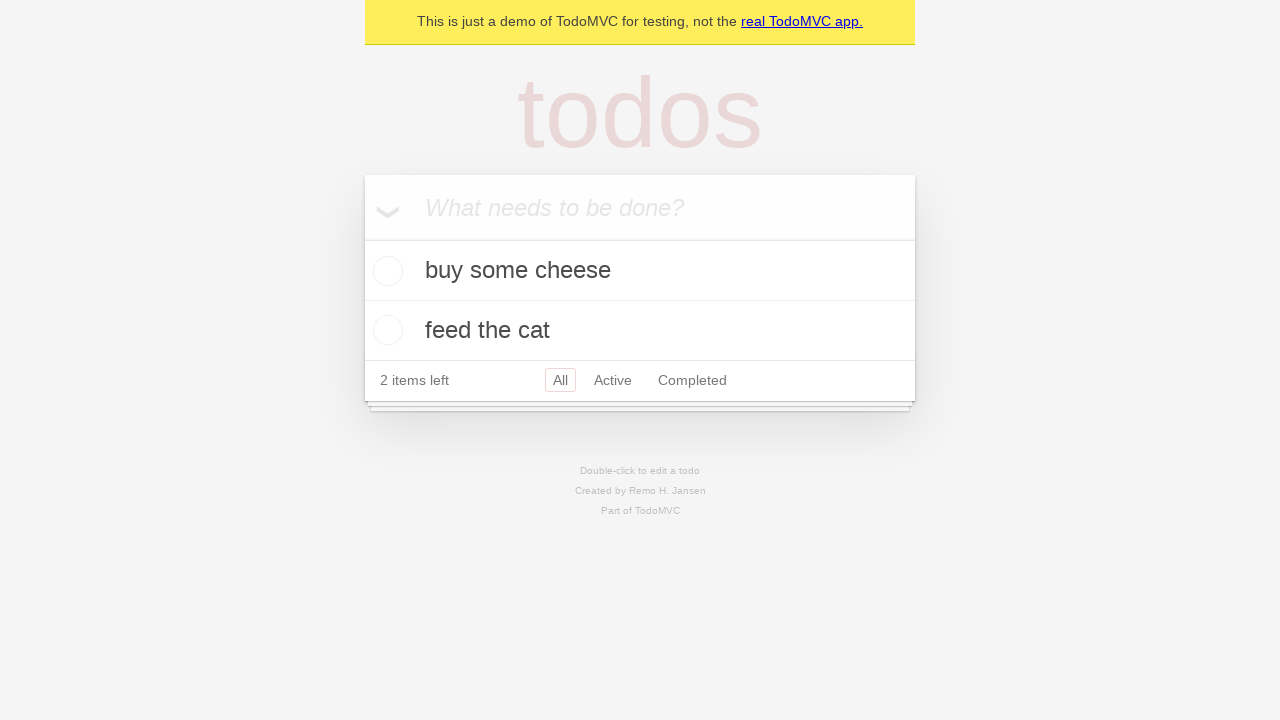

Filled todo input with 'book a doctors appointment' on internal:attr=[placeholder="What needs to be done?"i]
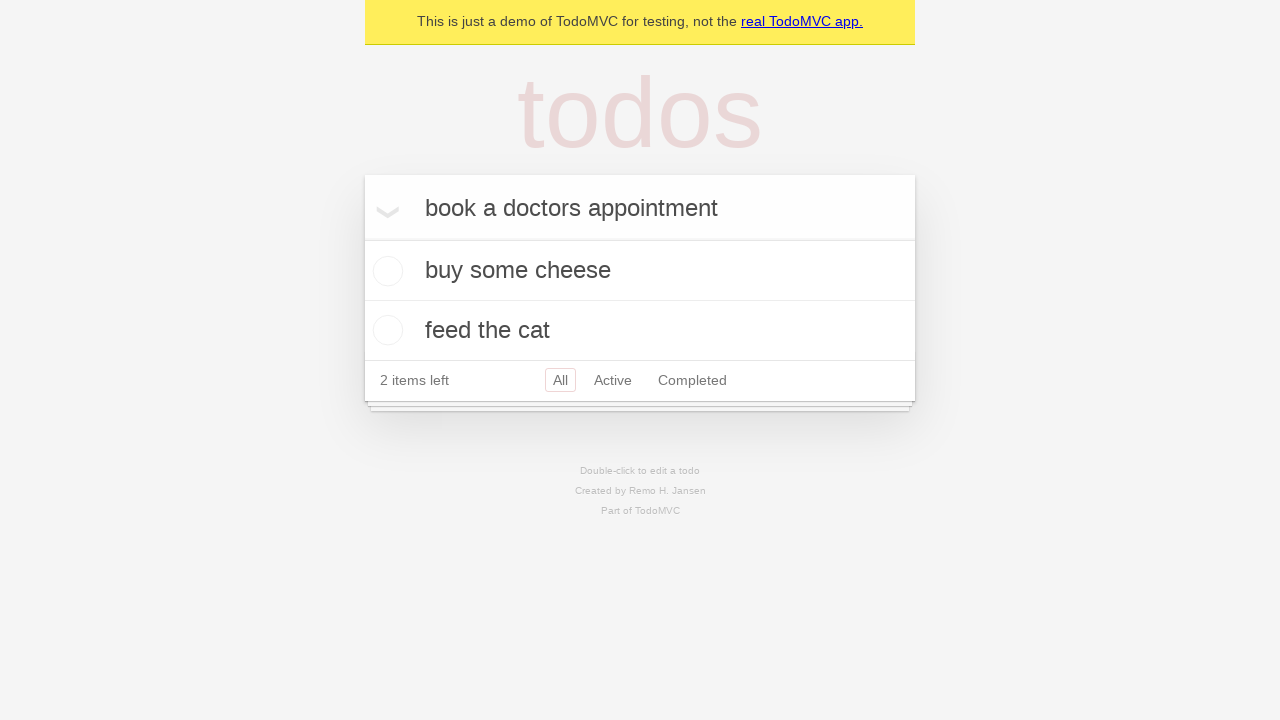

Pressed Enter to create third todo item on internal:attr=[placeholder="What needs to be done?"i]
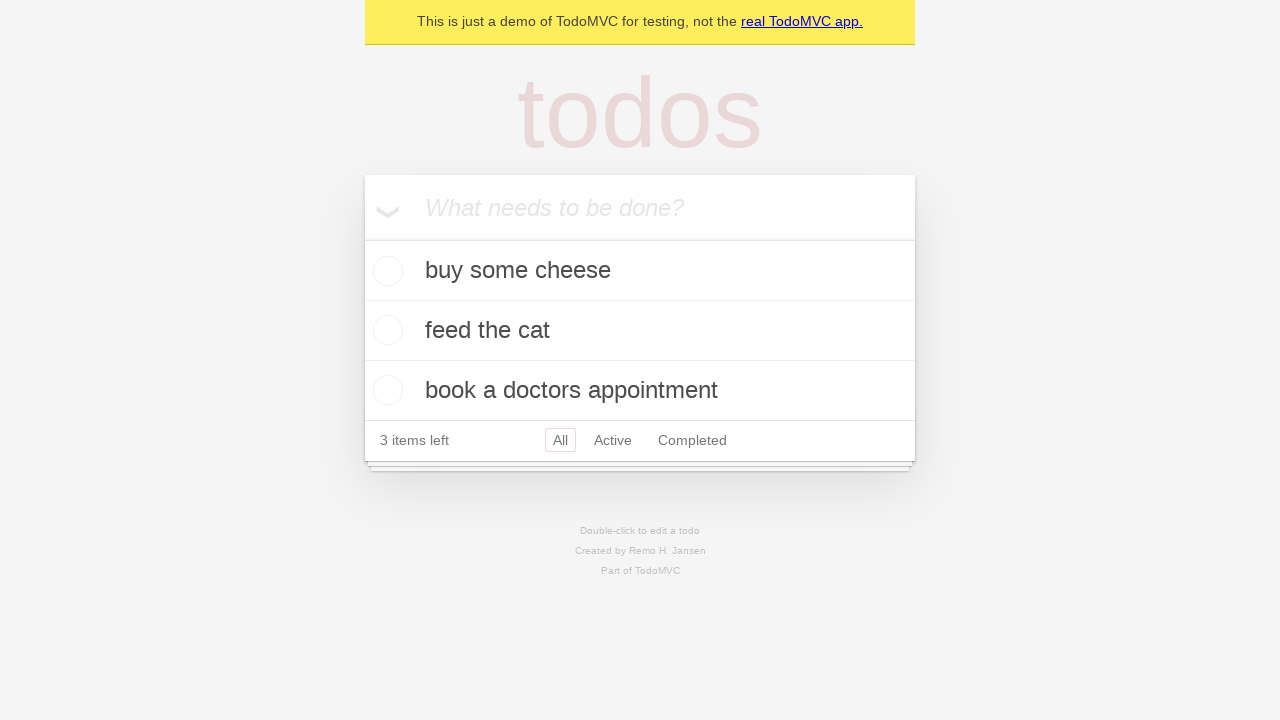

Double-clicked on second todo item to enter edit mode at (640, 331) on internal:testid=[data-testid="todo-item"s] >> nth=1
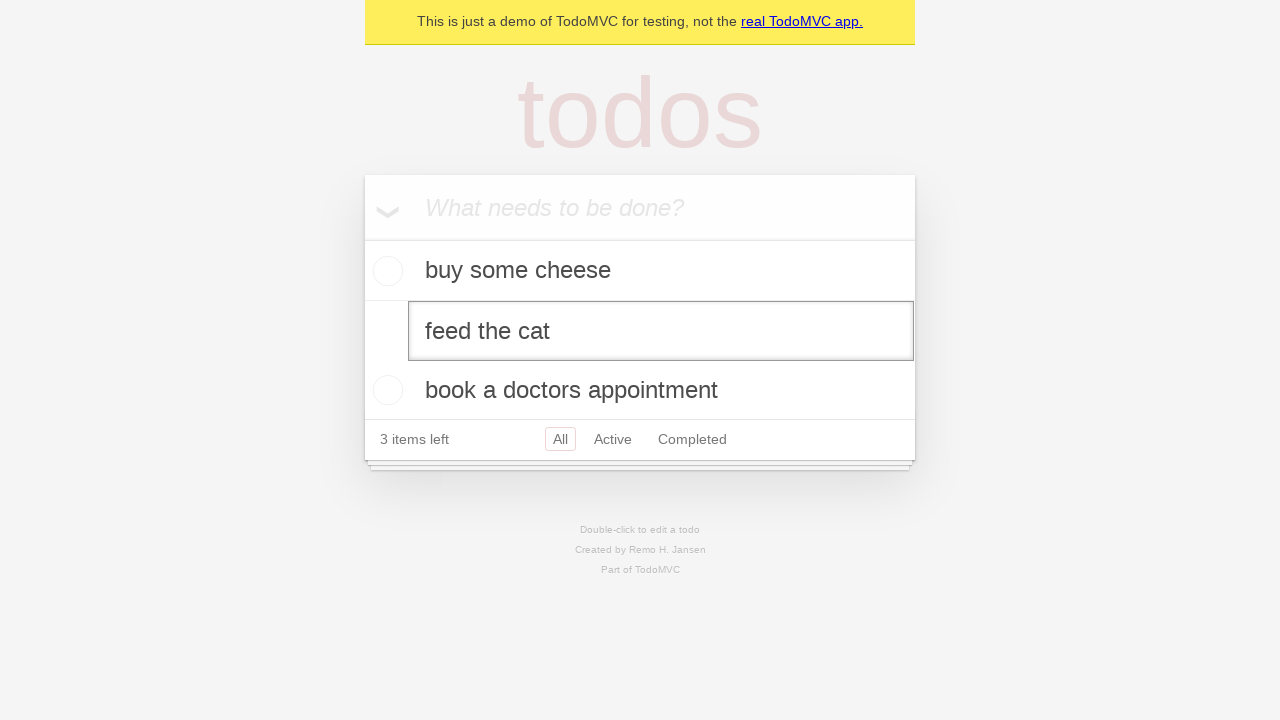

Cleared the todo text field by filling with empty string on internal:testid=[data-testid="todo-item"s] >> nth=1 >> internal:role=textbox[nam
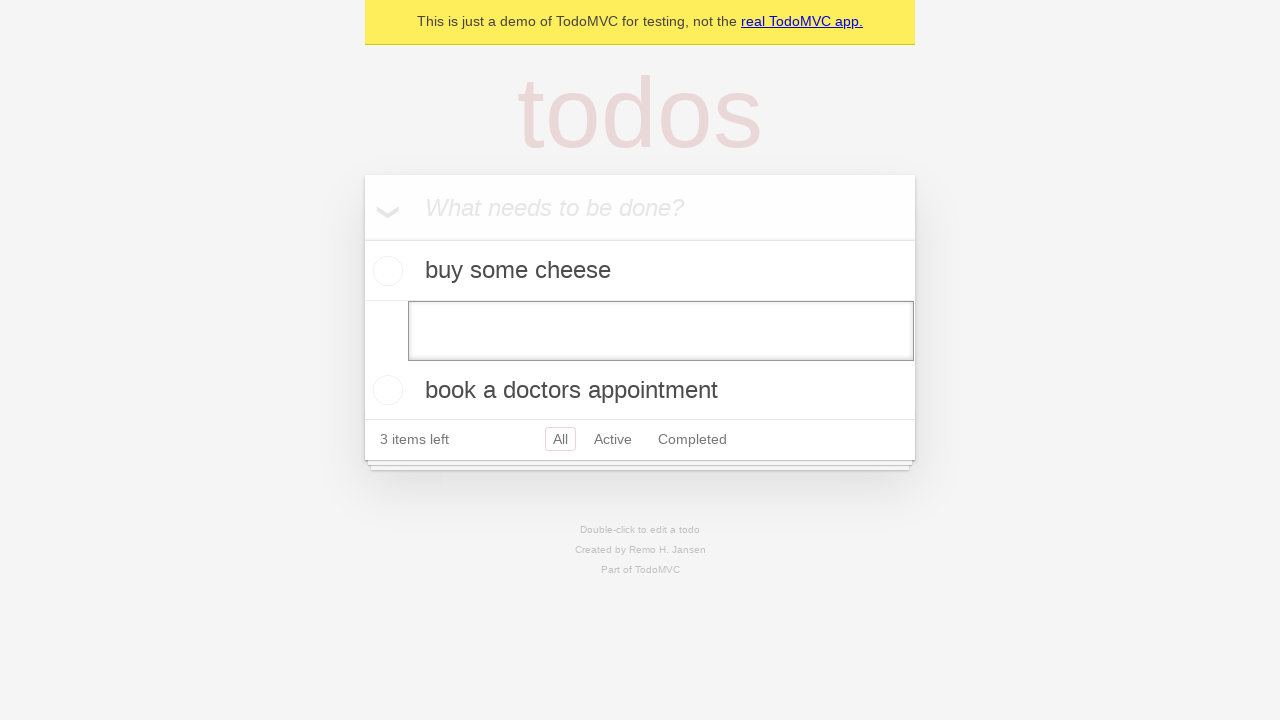

Pressed Enter to confirm empty edit, removing the todo item on internal:testid=[data-testid="todo-item"s] >> nth=1 >> internal:role=textbox[nam
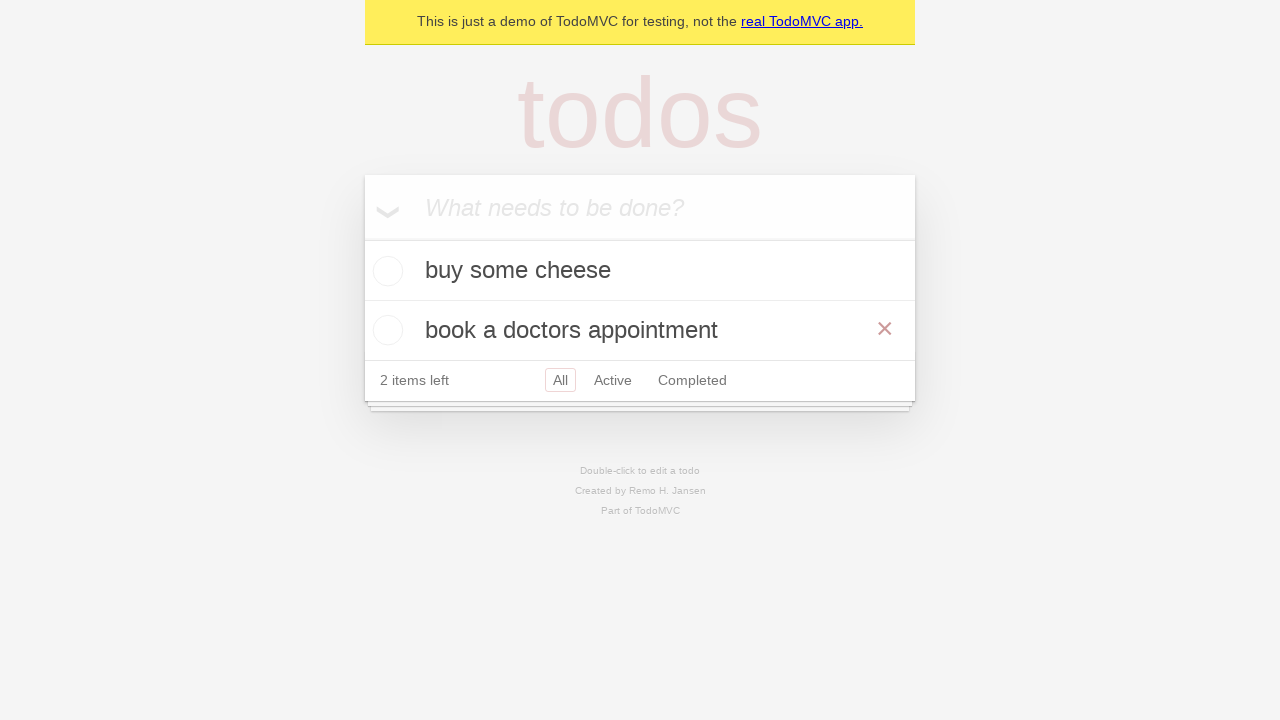

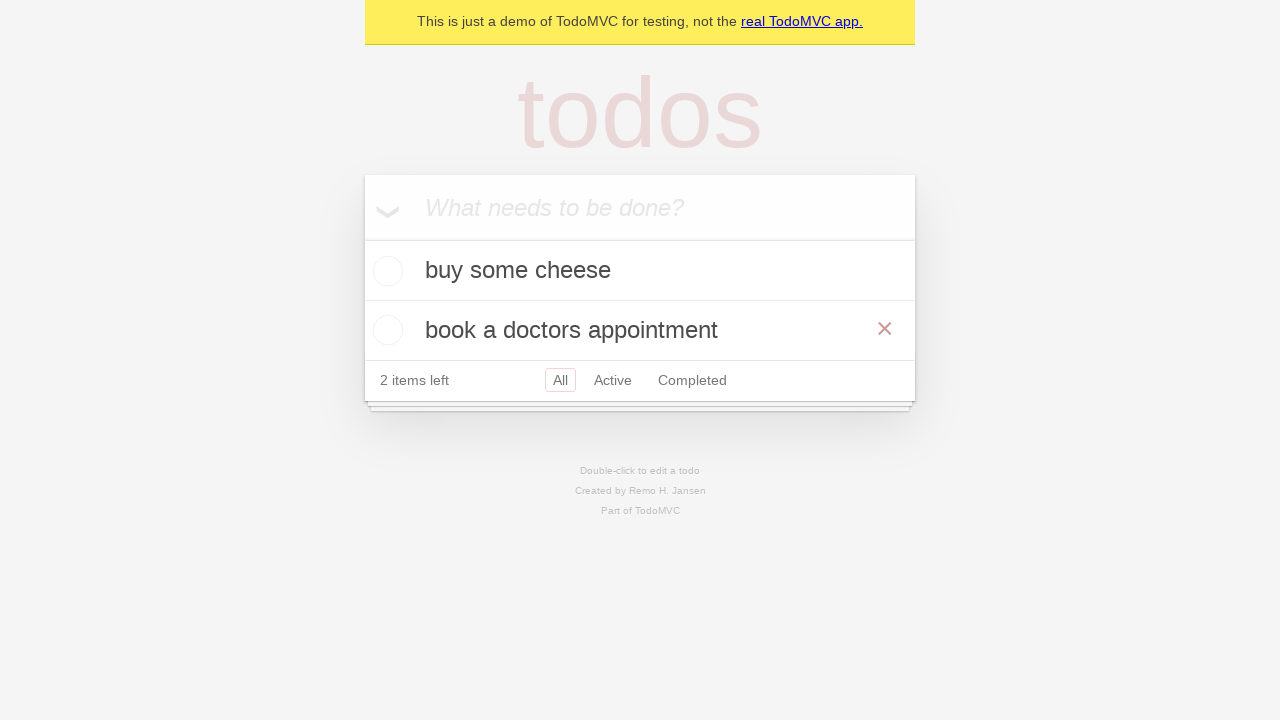